Tests the USPS website navigation menu by finding all menu headers, clicking on the first dropdown menu item, and then verifying the submenu headers that appear.

Starting URL: https://www.usps.com

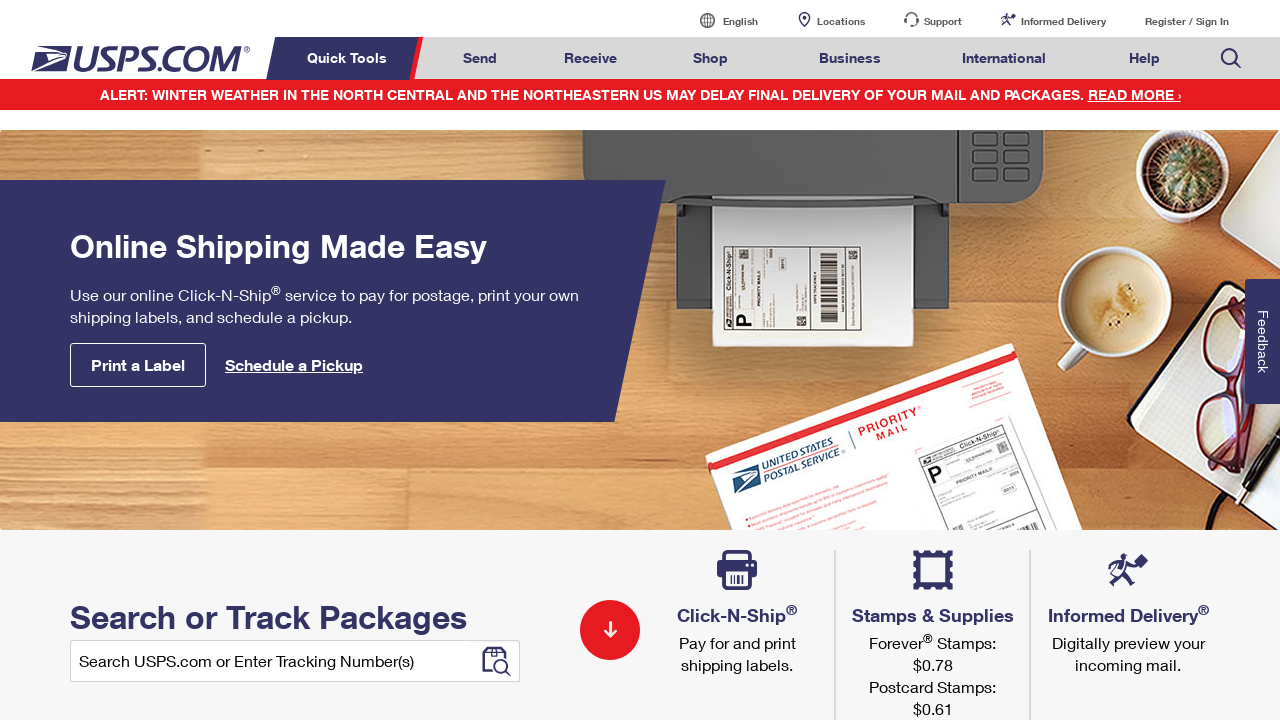

Waited for navigation menu to load
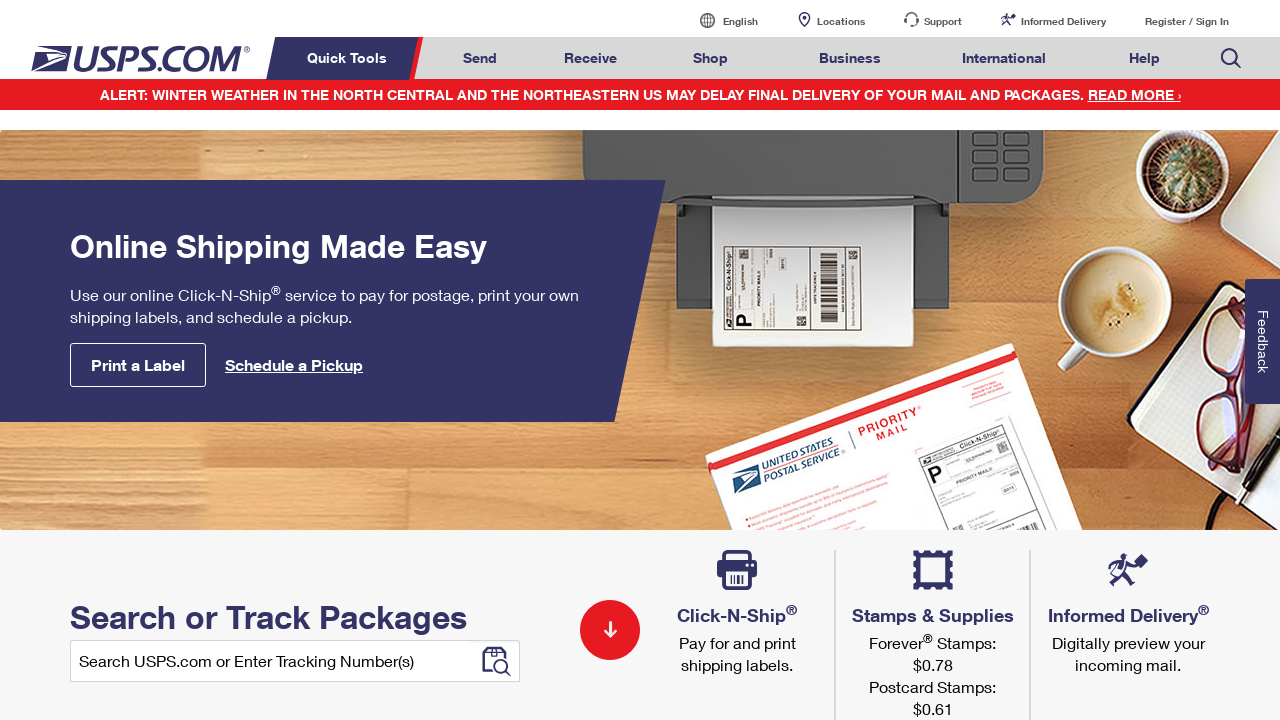

Located all menu header items in nav-list
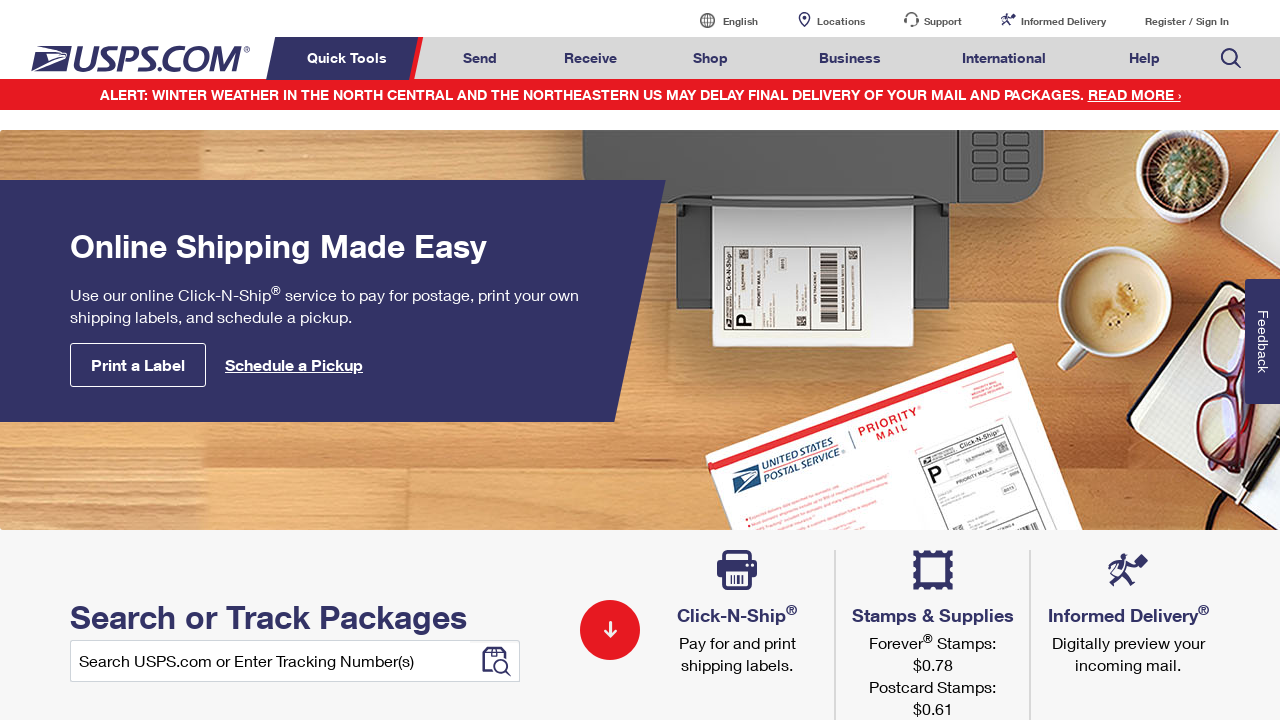

Retrieved total count of menu headers: 8
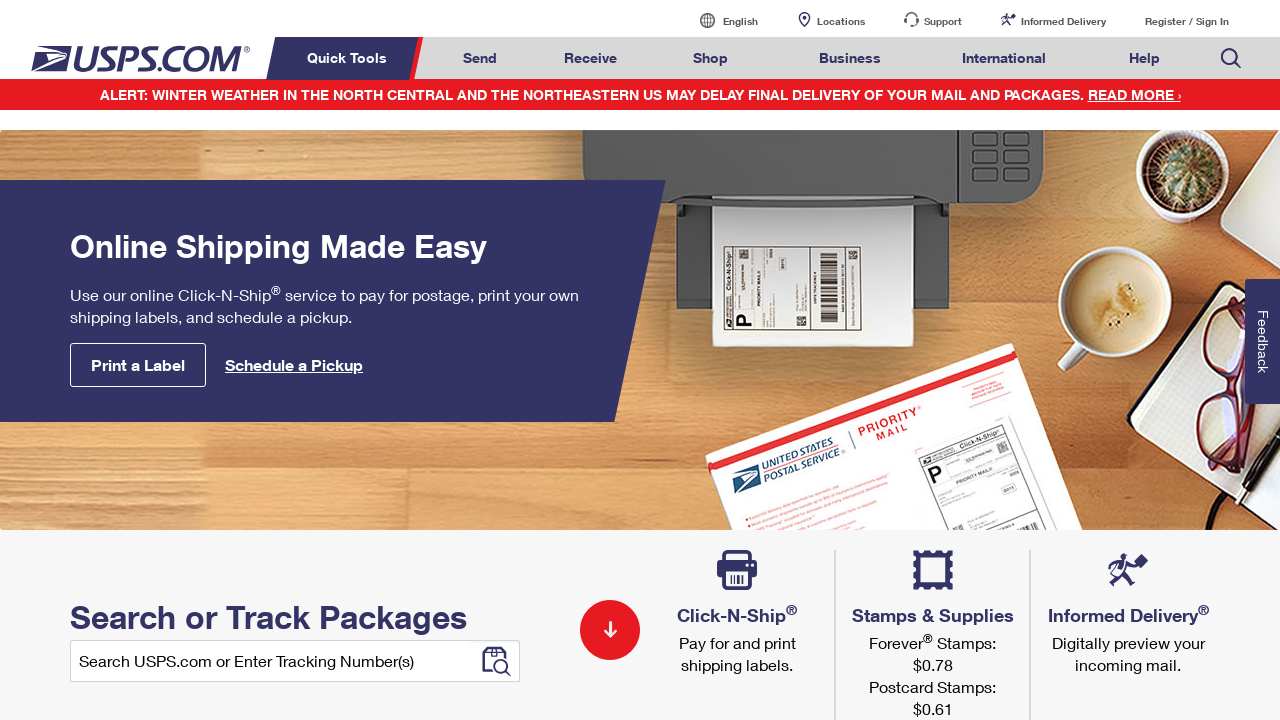

Clicked on the first dropdown menu item at (350, 58) on xpath=//*[@class='nav-list']/li >> nth=0
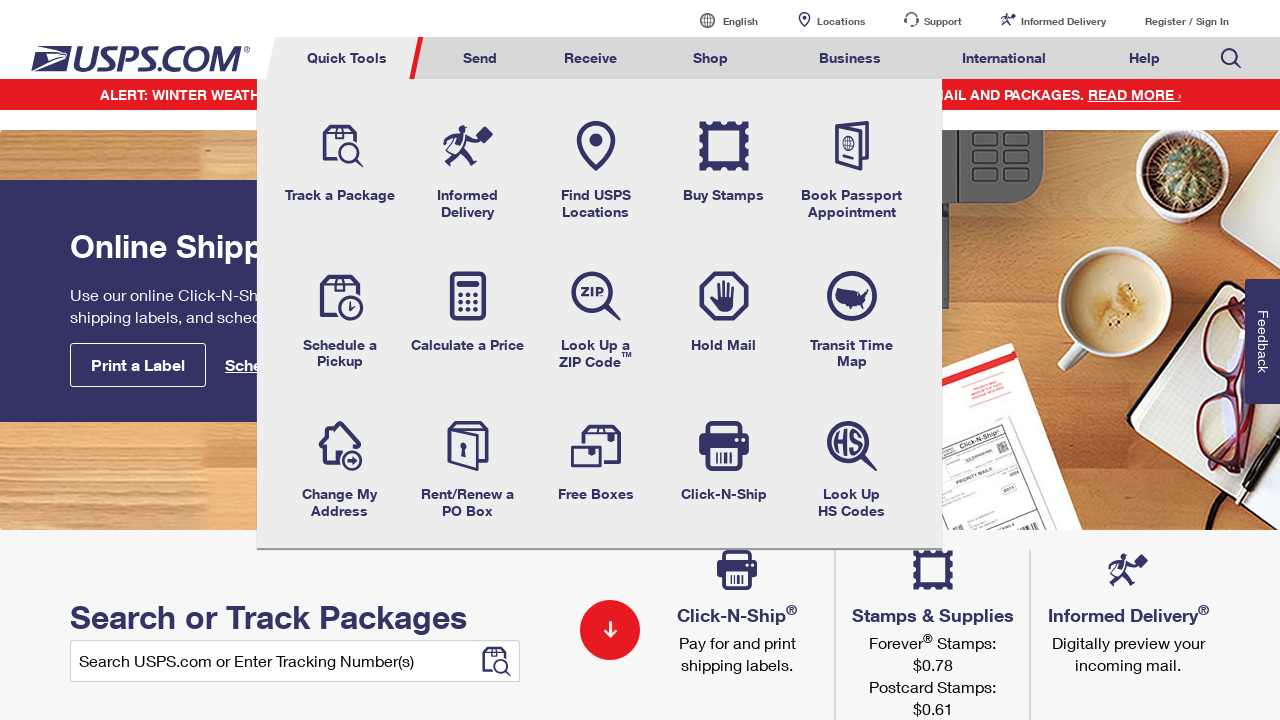

Waited for submenu to appear
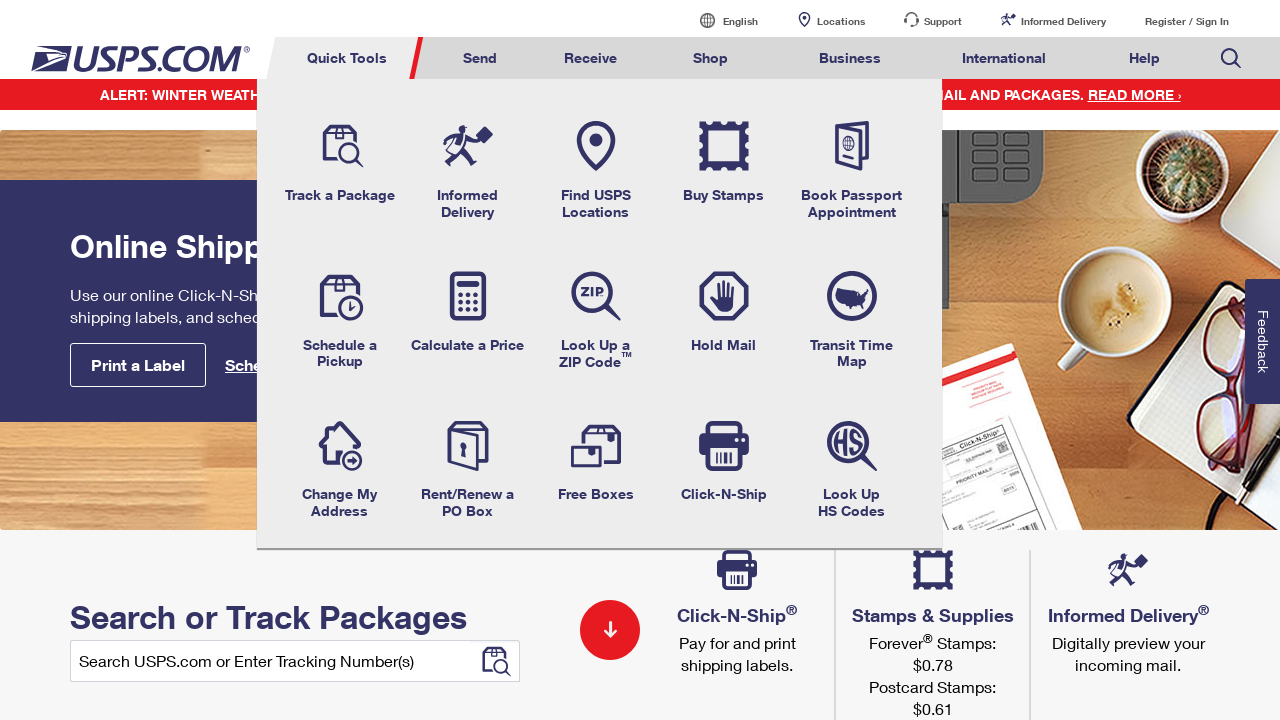

Located all main menu headers in submenu
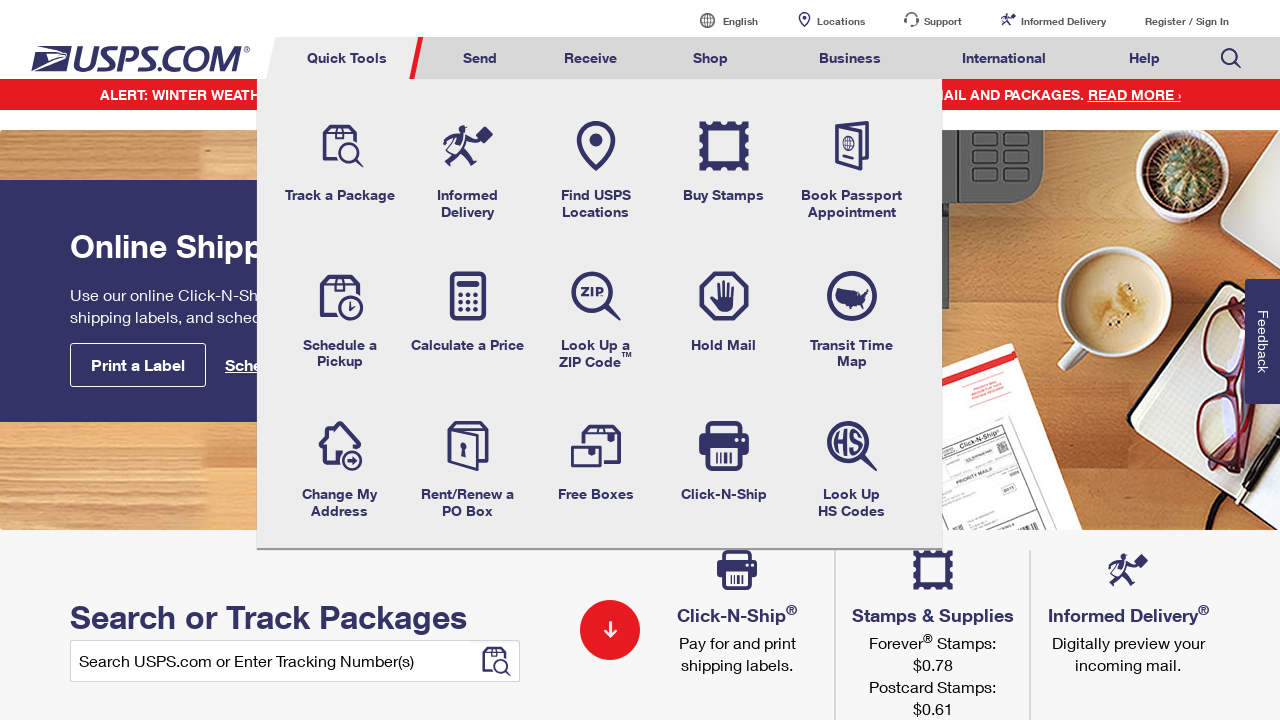

Retrieved total count of main menu headers: 6
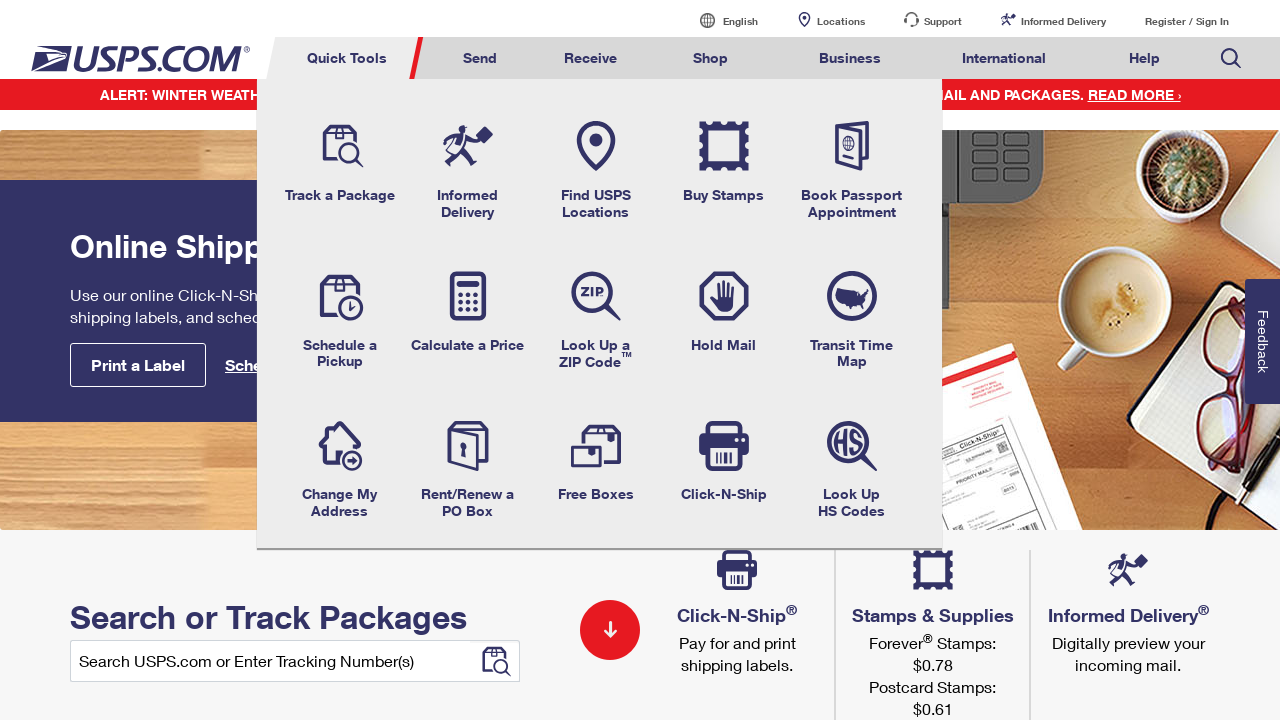

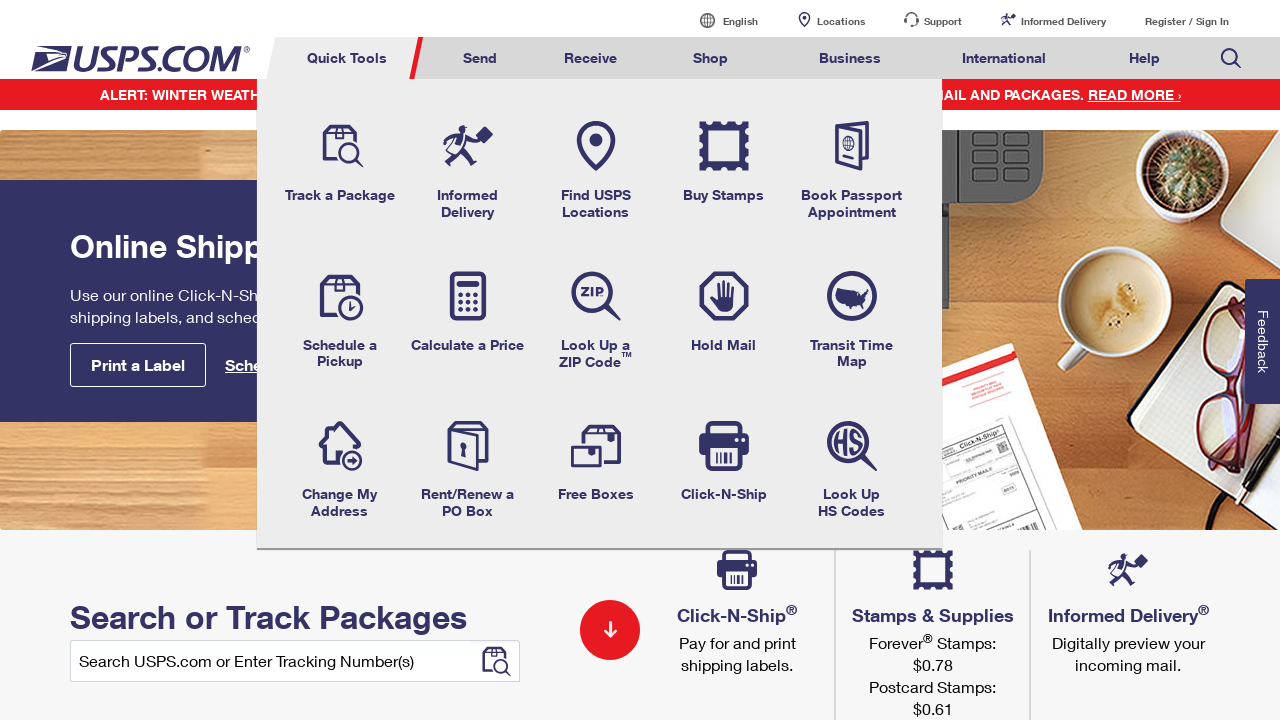